Tests scroll functionality by scrolling a hidden button into view within a scrollable container and clicking it on the UI Testing Playground scrollbars page.

Starting URL: http://www.uitestingplayground.com/scrollbars

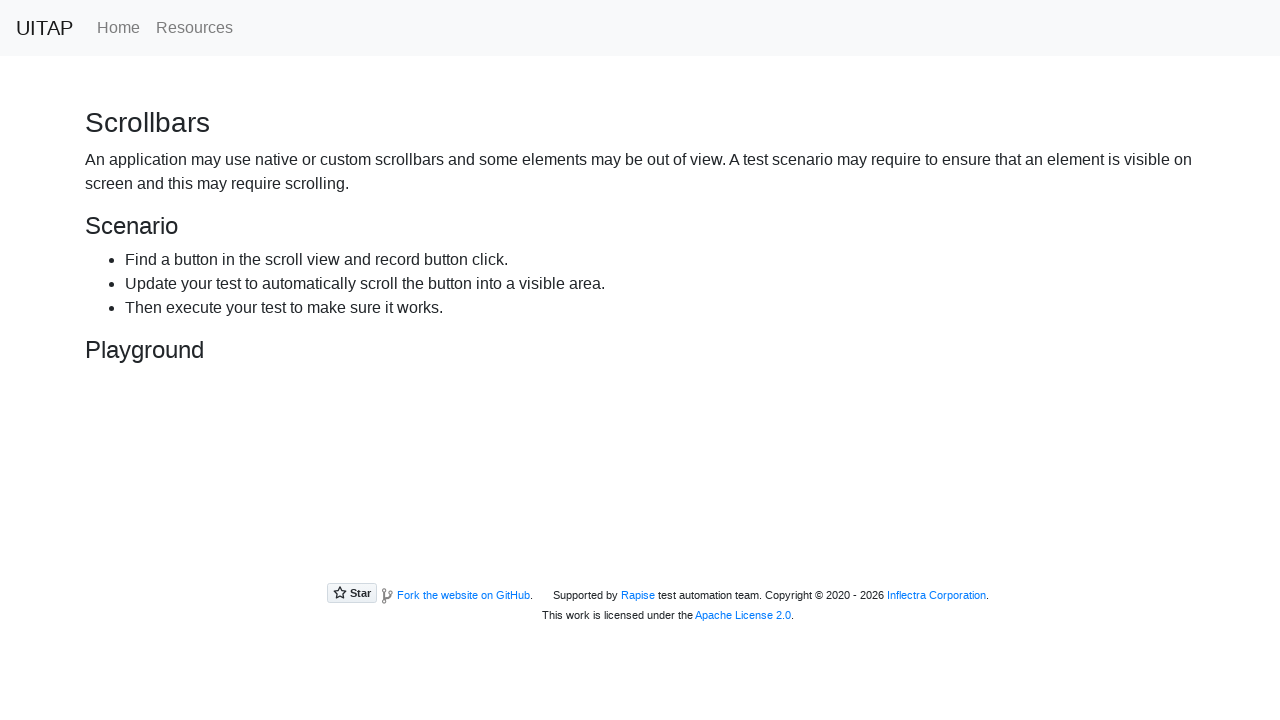

Navigated to UI Testing Playground scrollbars page
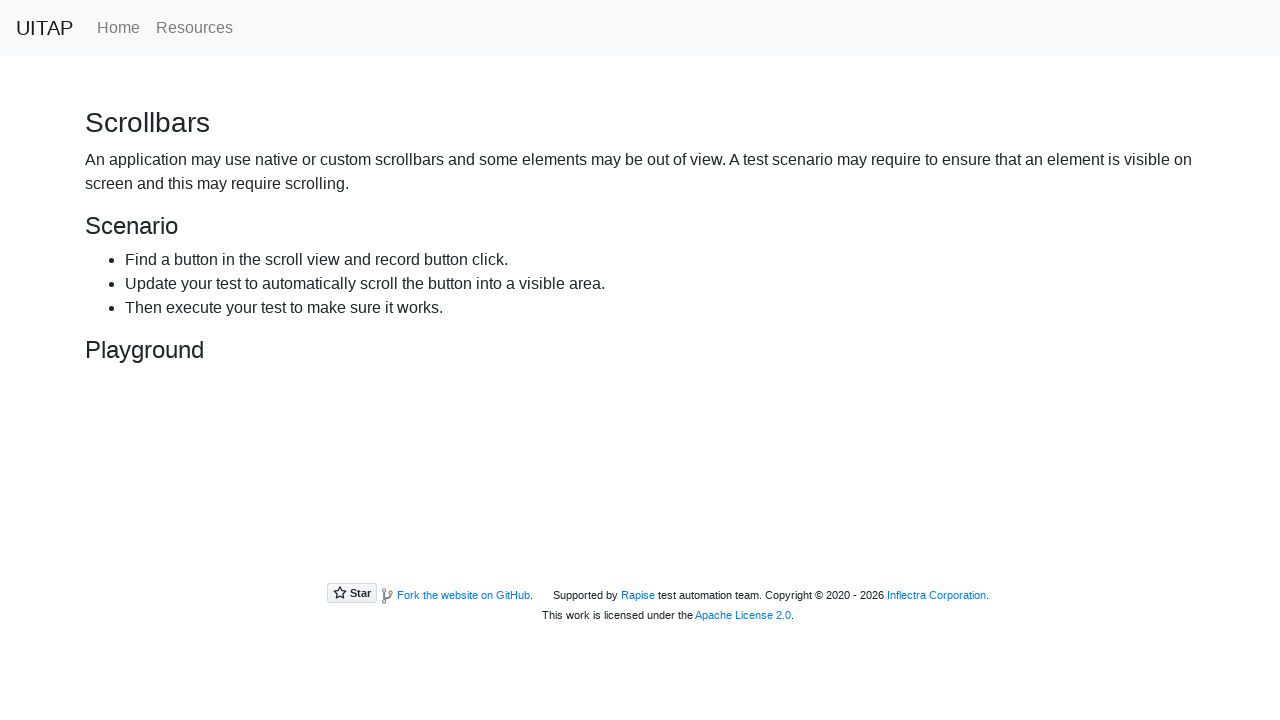

Located the hidden button element
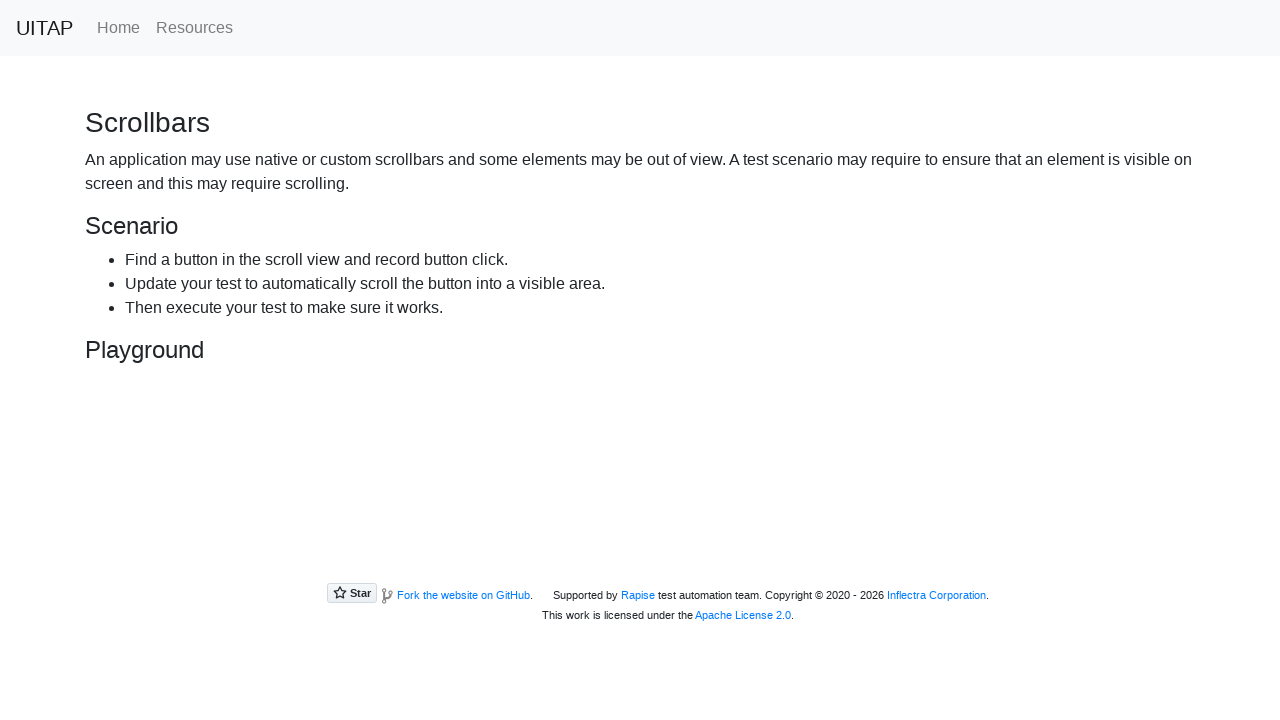

Scrolled the hidden button into view within the scrollable container
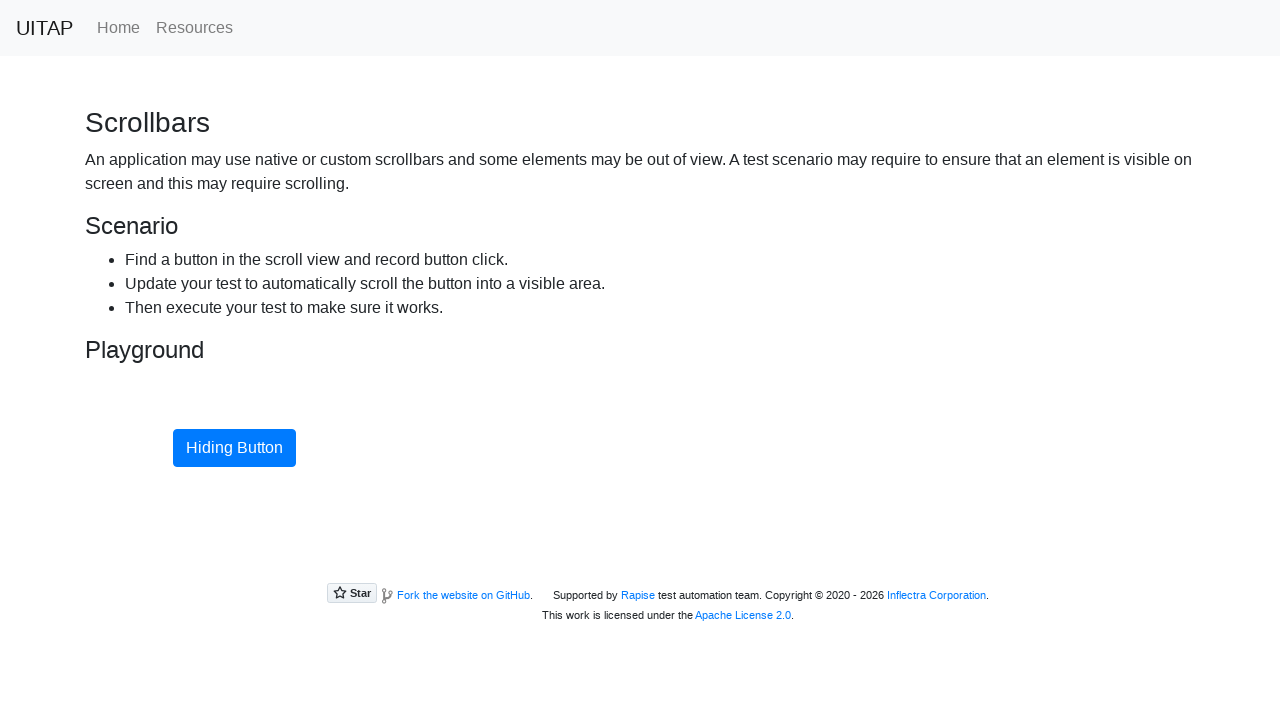

Clicked the button that was scrolled into view at (234, 448) on #hidingButton
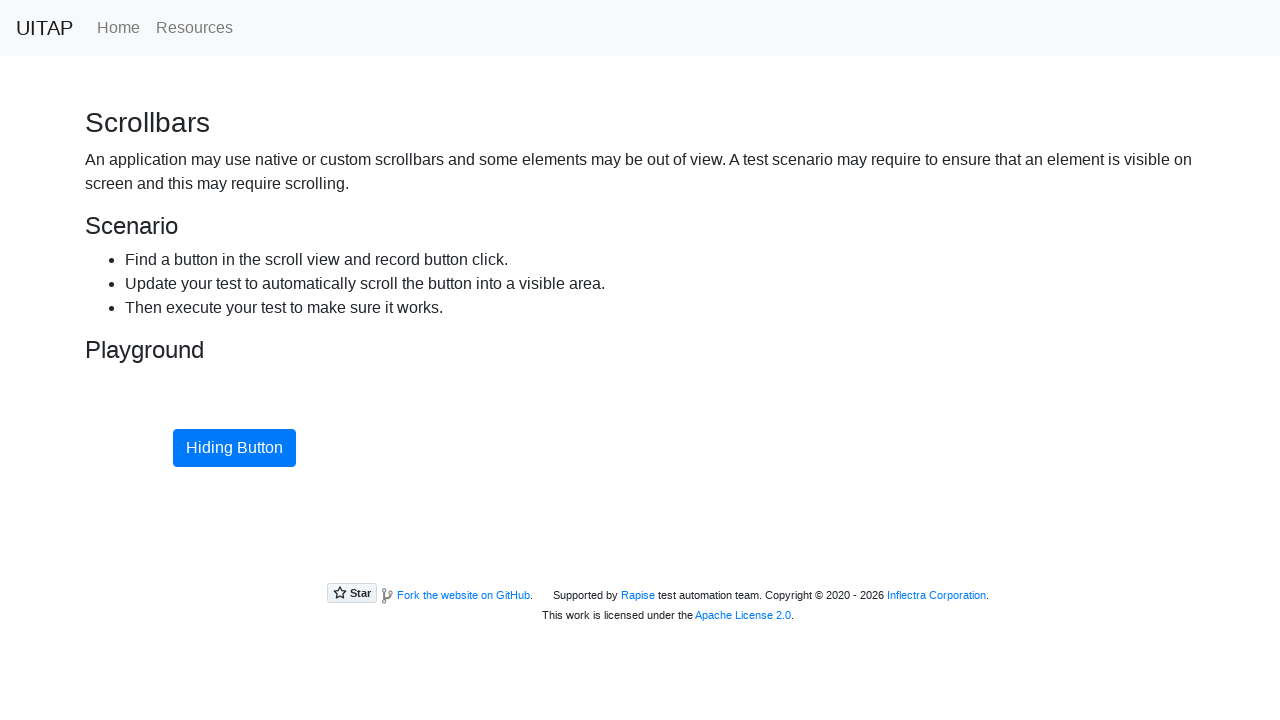

Verified that the button is visible after scrolling and clicking
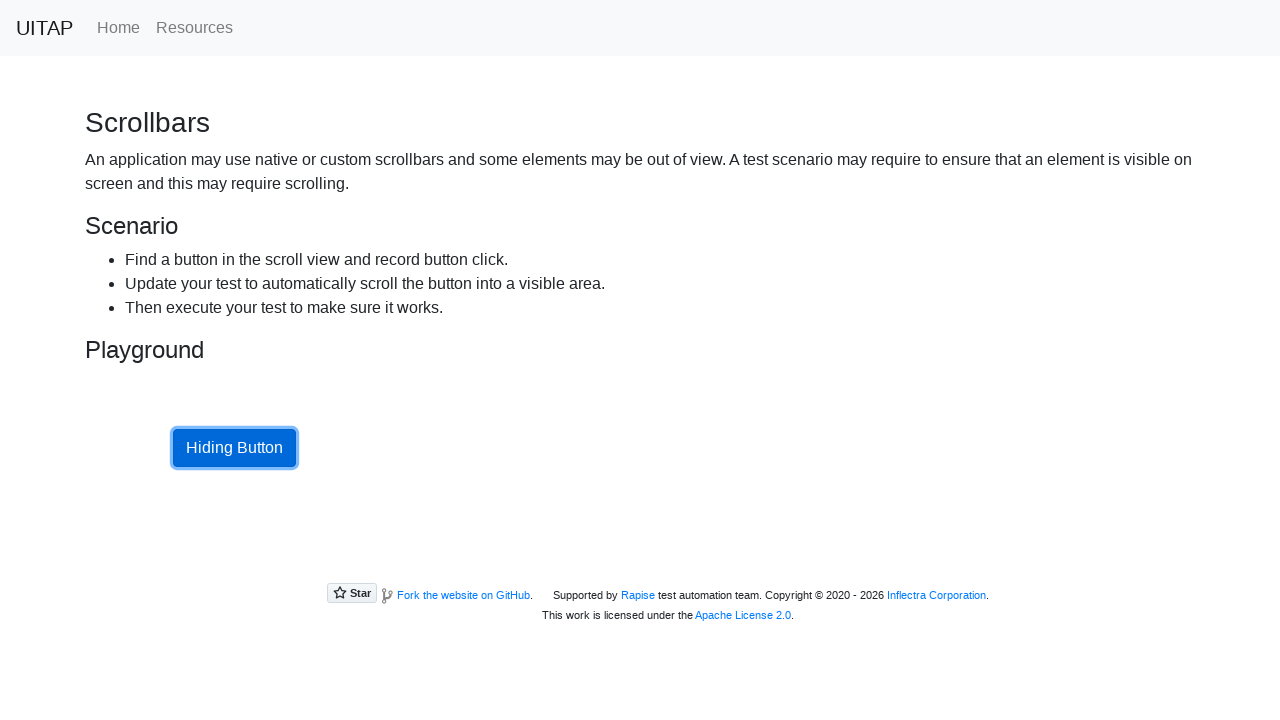

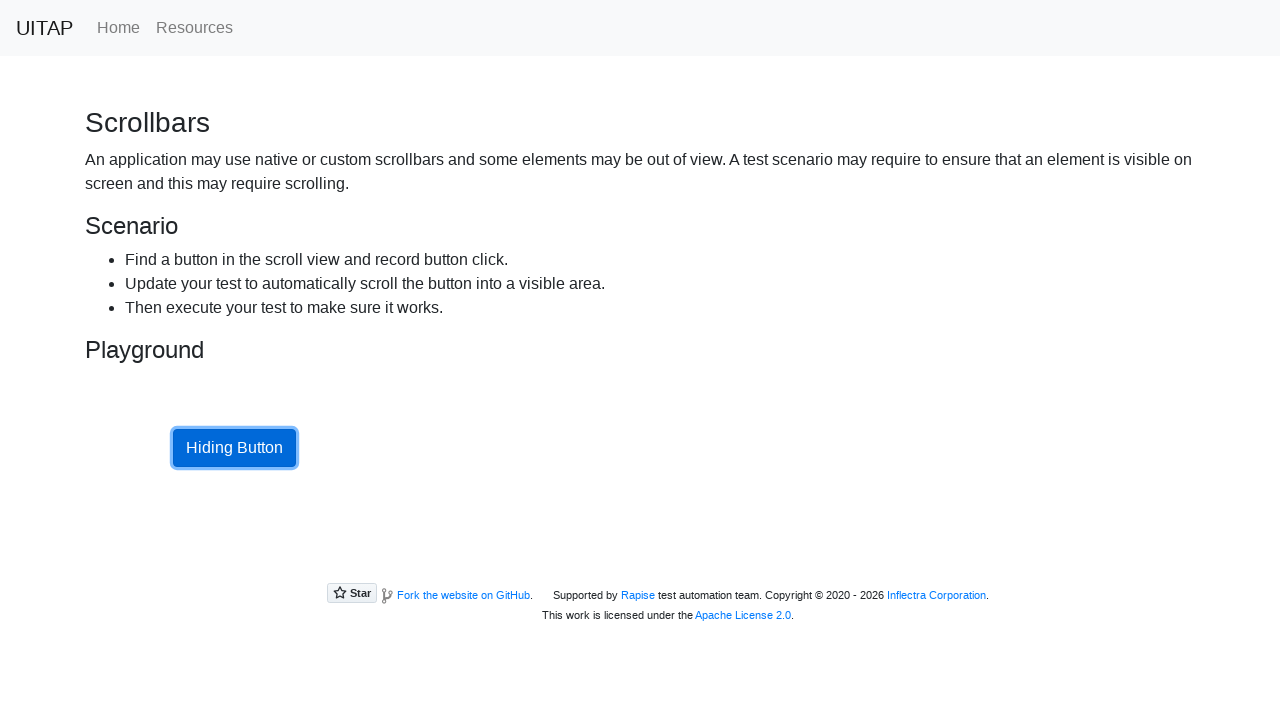